Tests flight booking dropdown functionality by selecting origin city (Bangalore/BLR) and destination city (Chennai/MAA) from dropdown menus

Starting URL: https://rahulshettyacademy.com/dropdownsPractise/

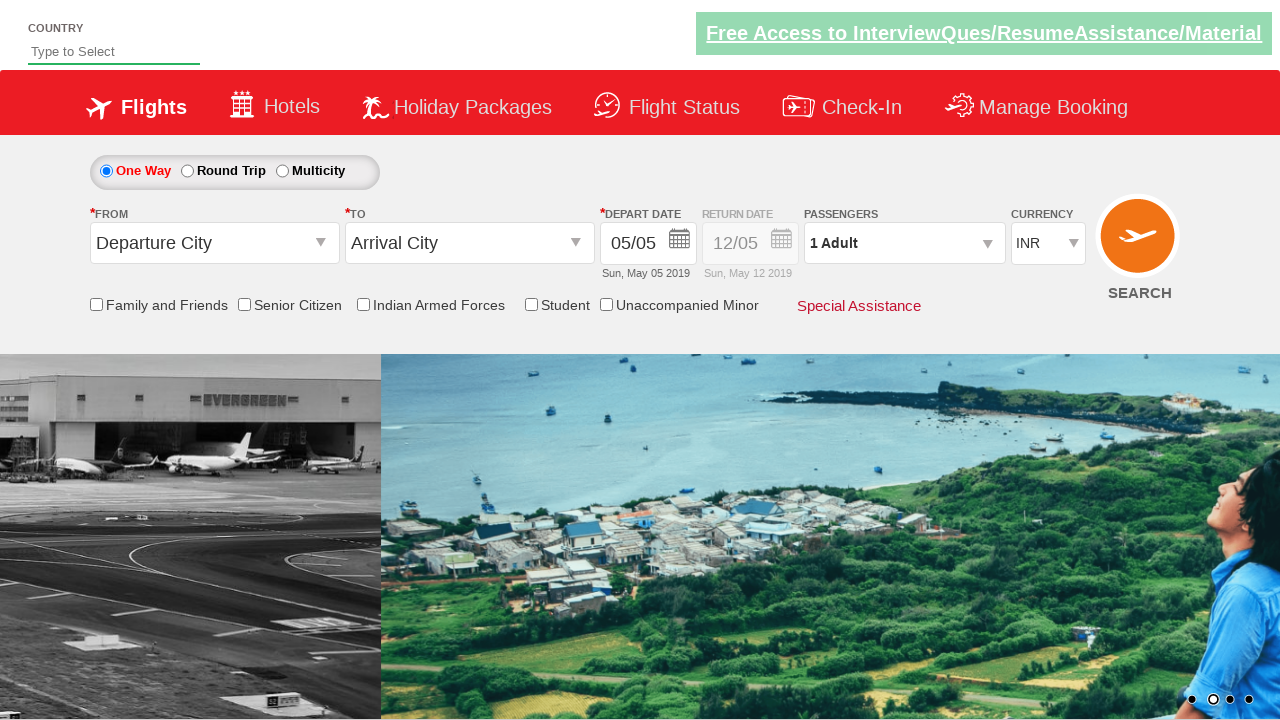

Clicked on origin station dropdown to open it at (214, 243) on #ctl00_mainContent_ddl_originStation1_CTXT
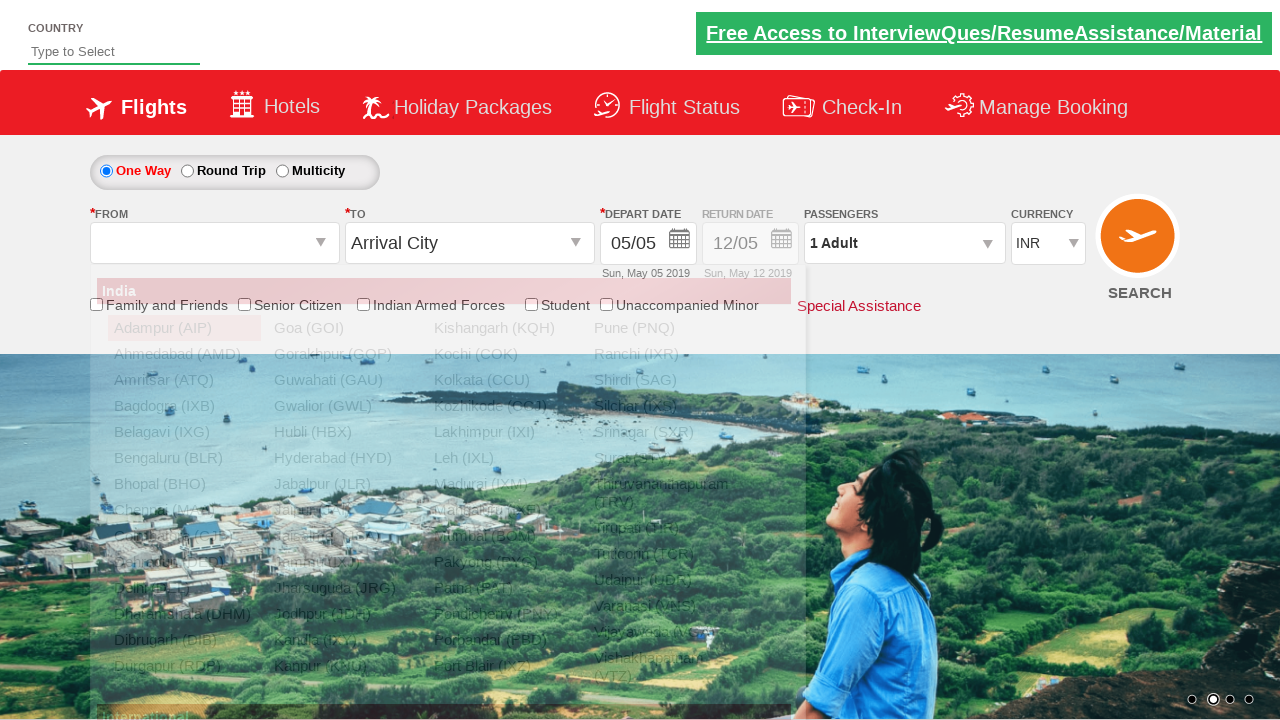

Selected Bangalore (BLR) as origin city from dropdown at (184, 458) on xpath=//div[@id='glsctl00_mainContent_ddl_originStation1_CTNR']//a[@value='BLR']
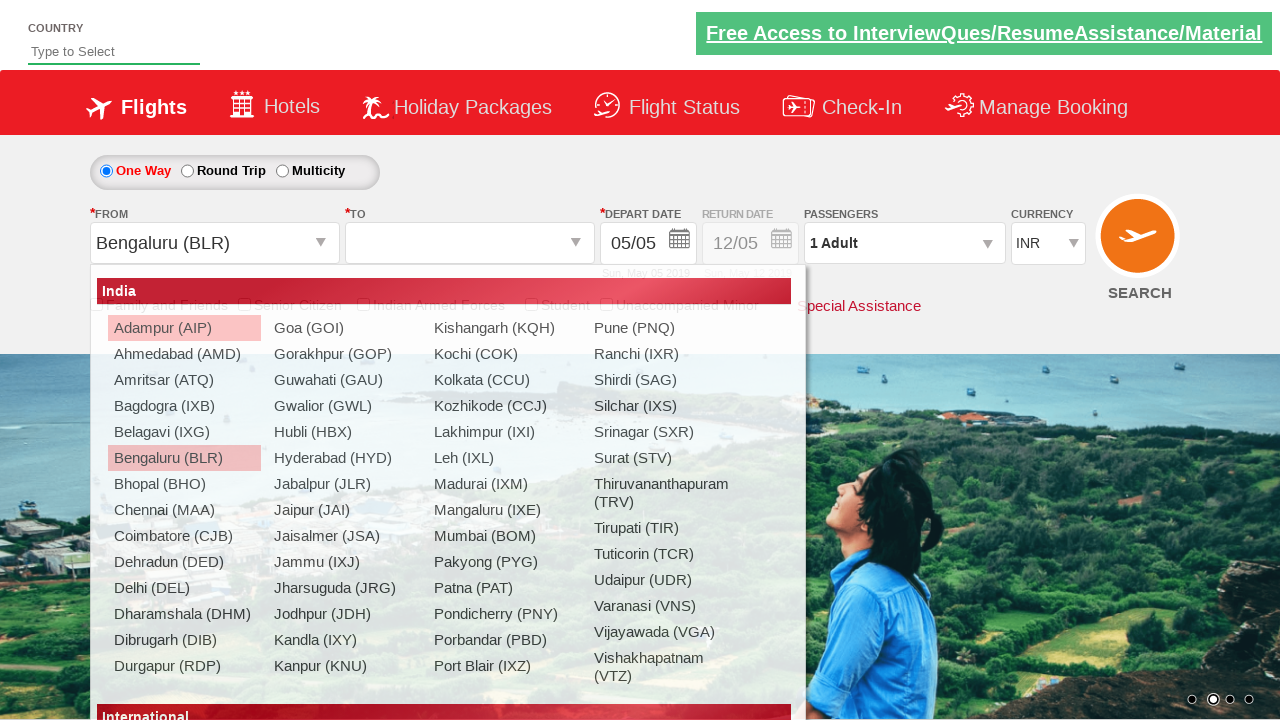

Waited for destination dropdown to be ready
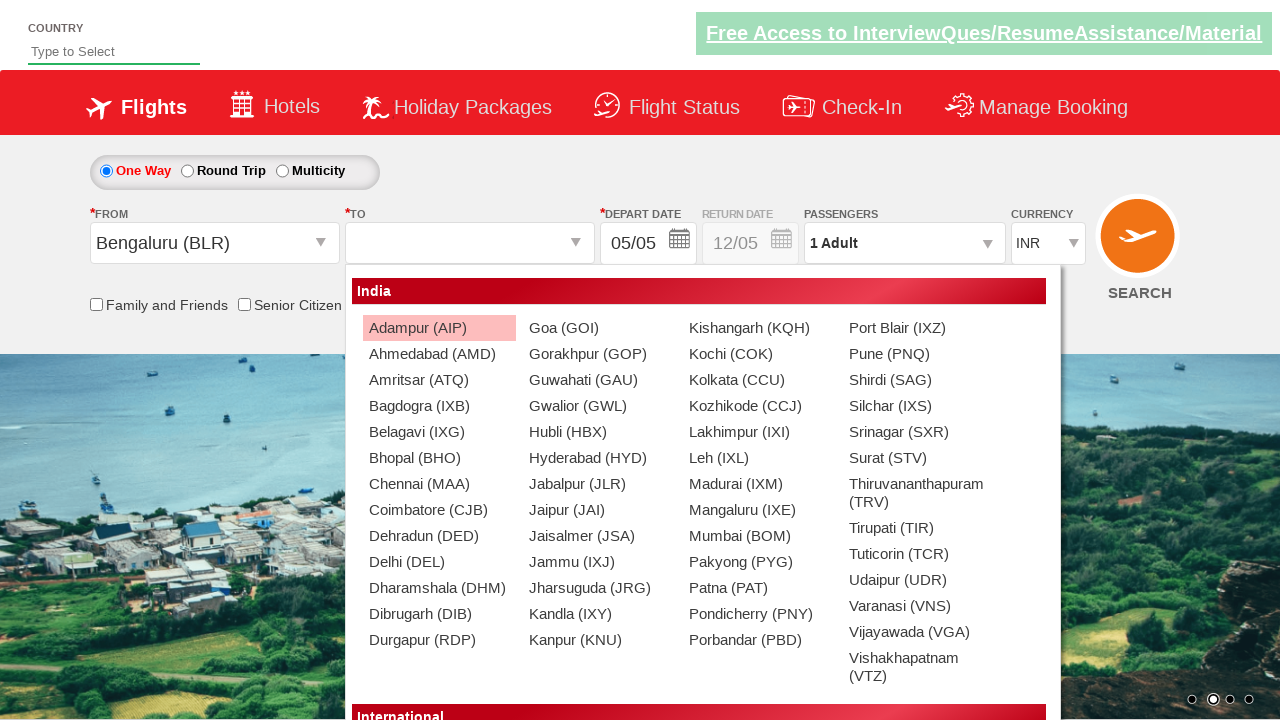

Selected Chennai (MAA) as destination city from dropdown at (439, 484) on xpath=//div[@id='glsctl00_mainContent_ddl_destinationStation1_CTNR']//*[@value='
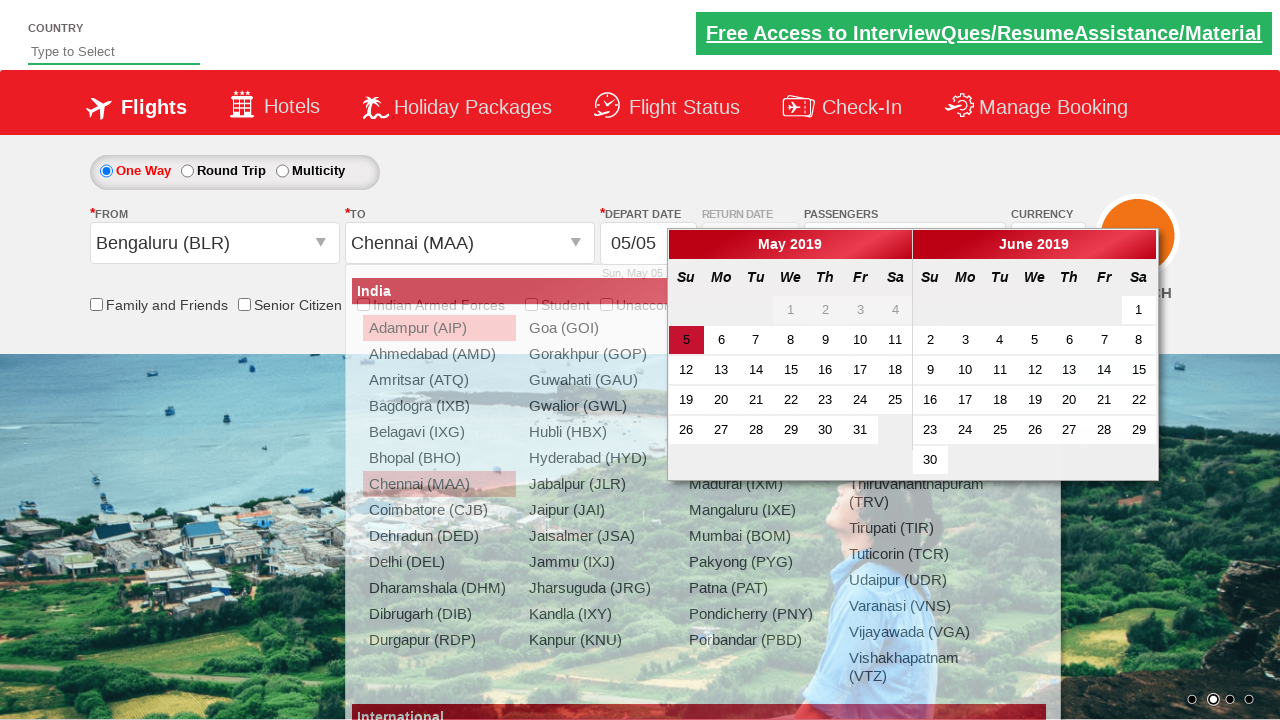

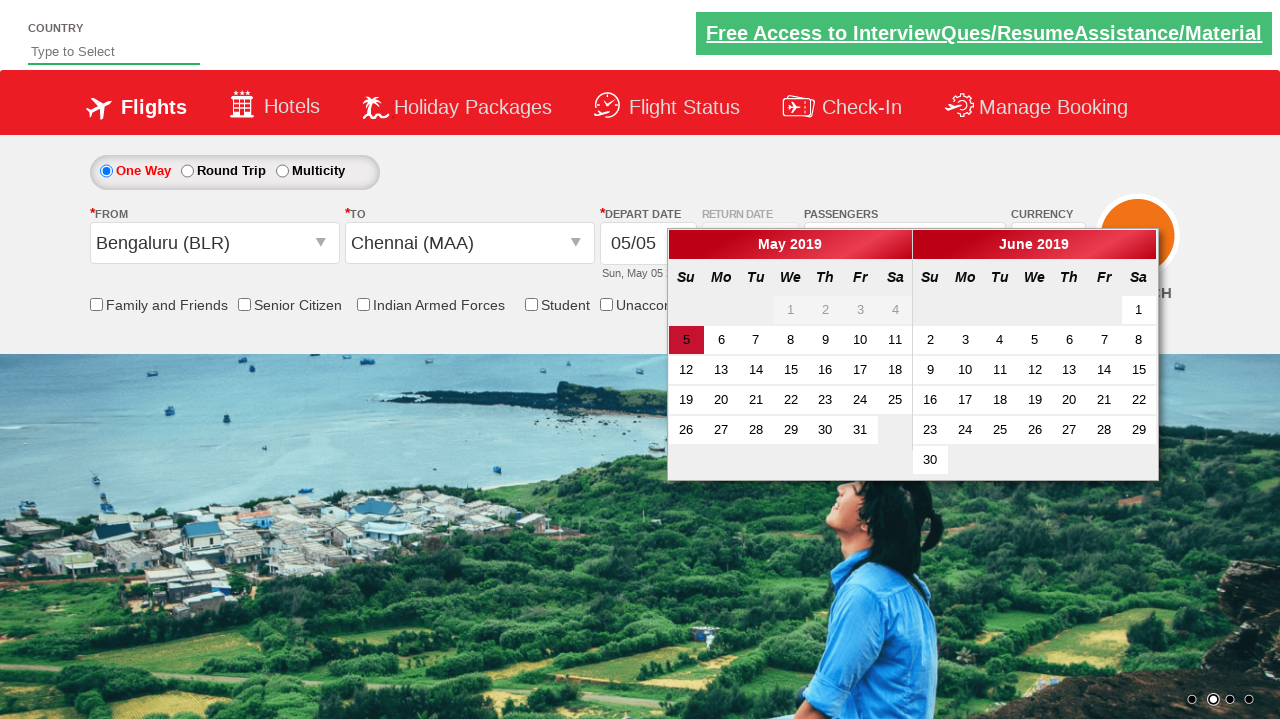